Tests the add/remove elements functionality by clicking the Add Element button multiple times to create elements, then clicking Delete buttons to remove them

Starting URL: http://the-internet.herokuapp.com/add_remove_elements/

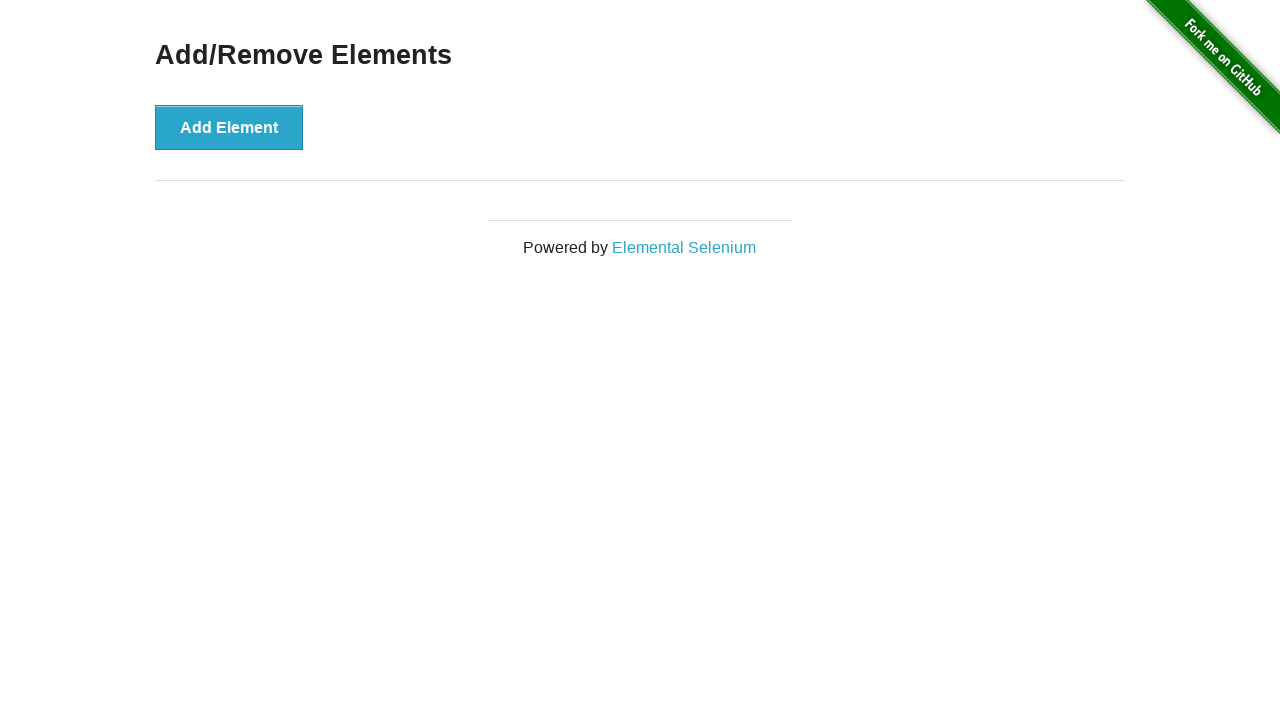

Clicked Add Element button (click 1/5) at (229, 127) on xpath=//*[@id="content"]/div/button
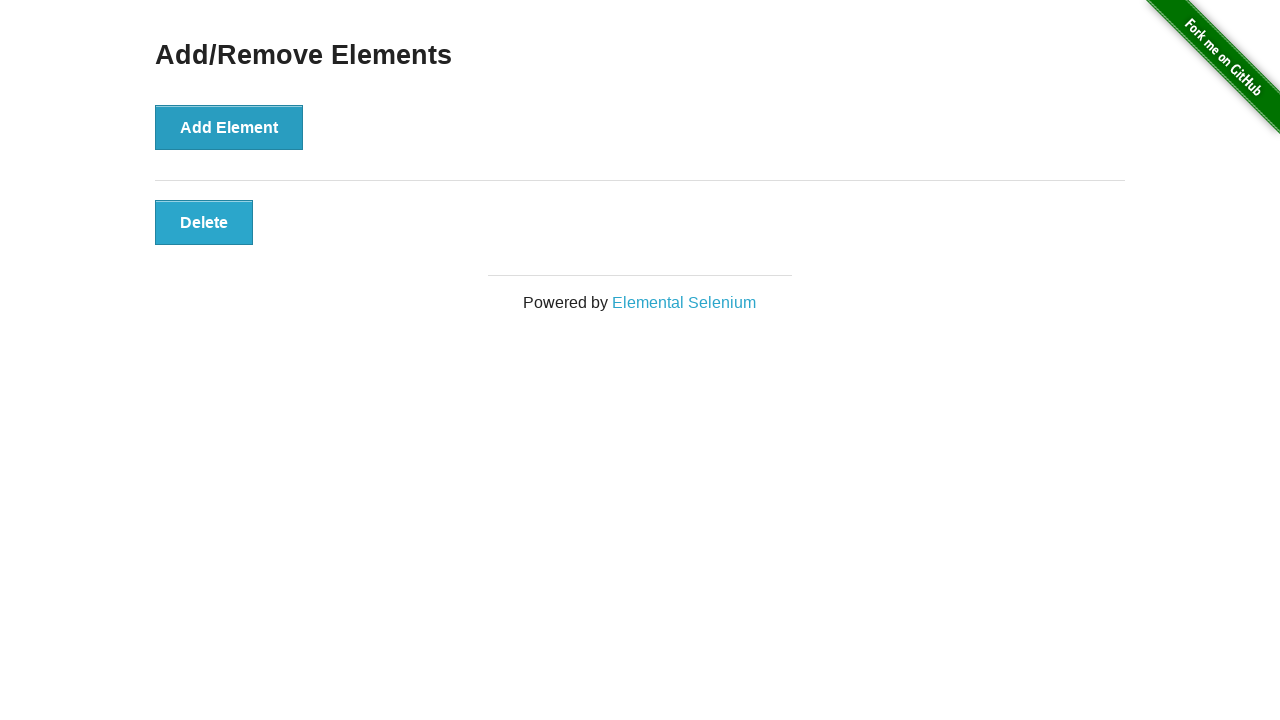

Clicked Add Element button (click 2/5) at (229, 127) on xpath=//*[@id="content"]/div/button
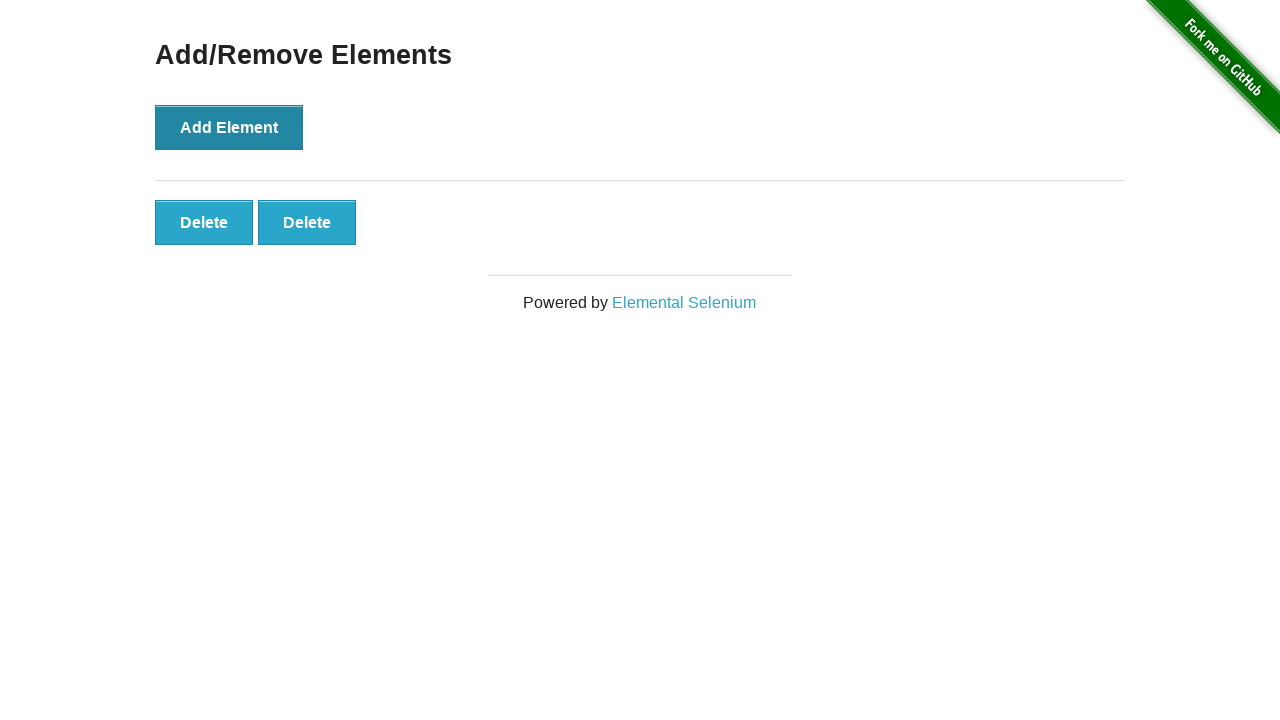

Clicked Add Element button (click 3/5) at (229, 127) on xpath=//*[@id="content"]/div/button
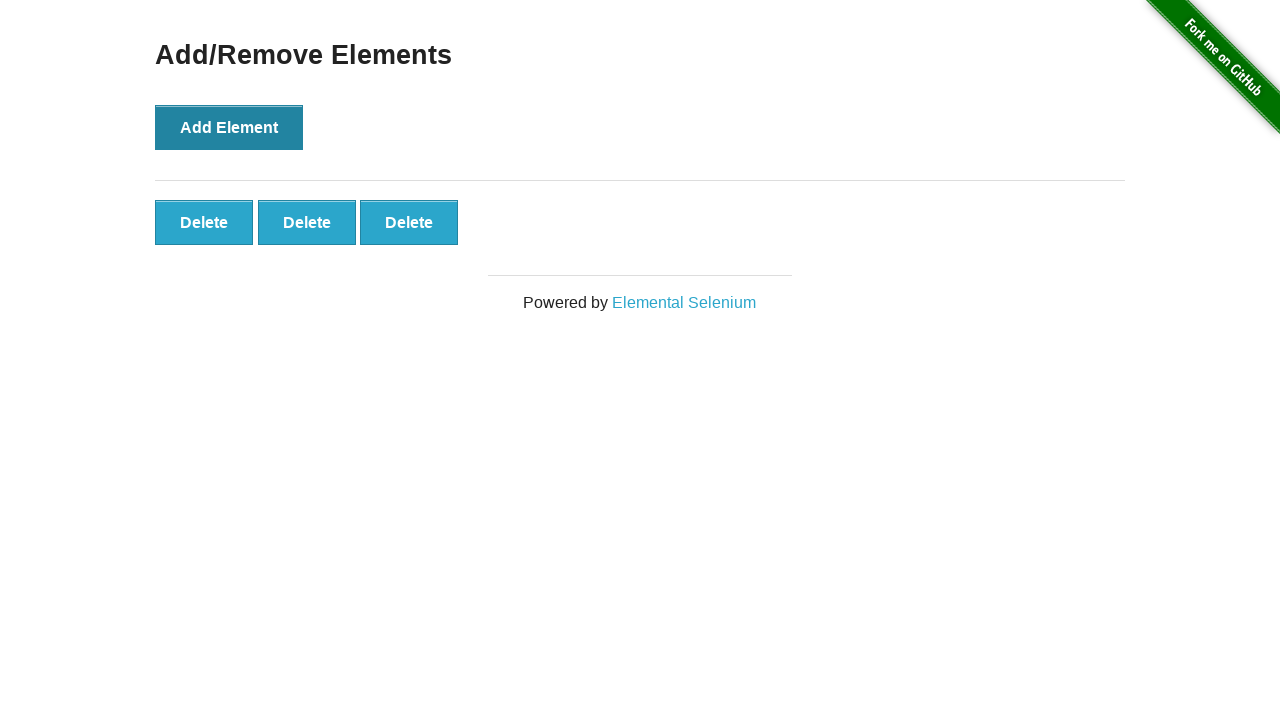

Clicked Add Element button (click 4/5) at (229, 127) on xpath=//*[@id="content"]/div/button
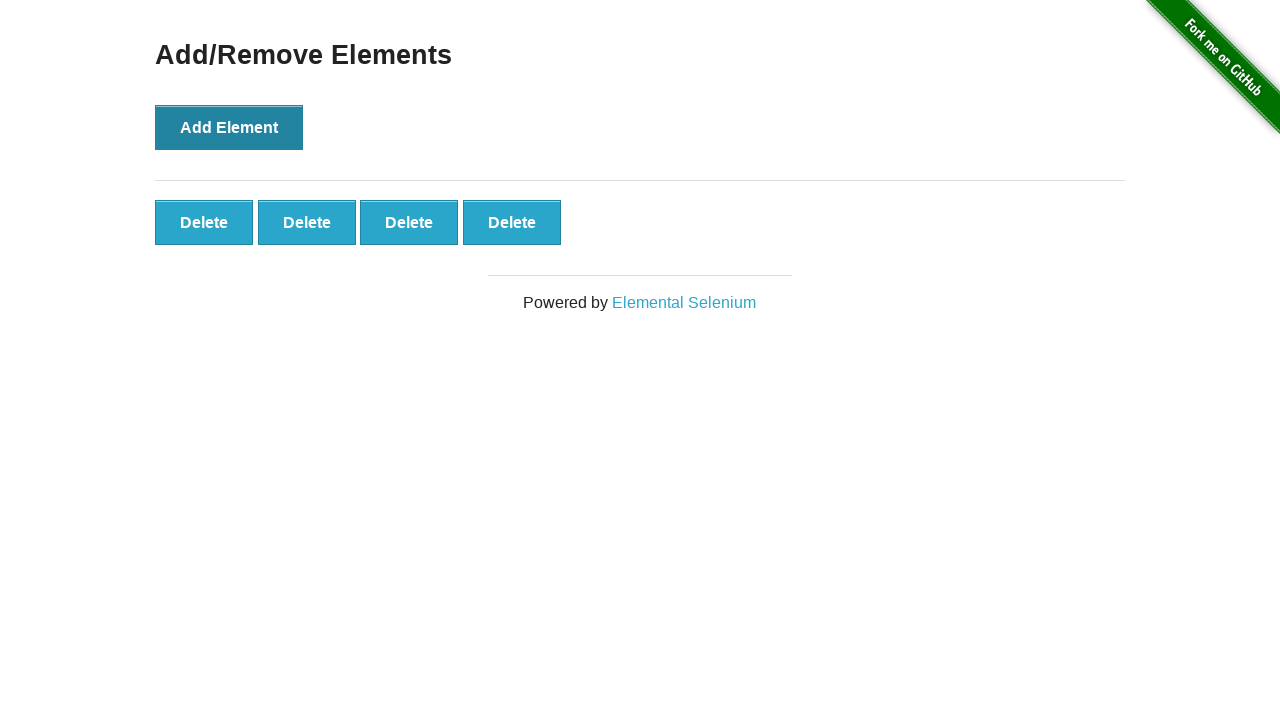

Clicked Add Element button (click 5/5) at (229, 127) on xpath=//*[@id="content"]/div/button
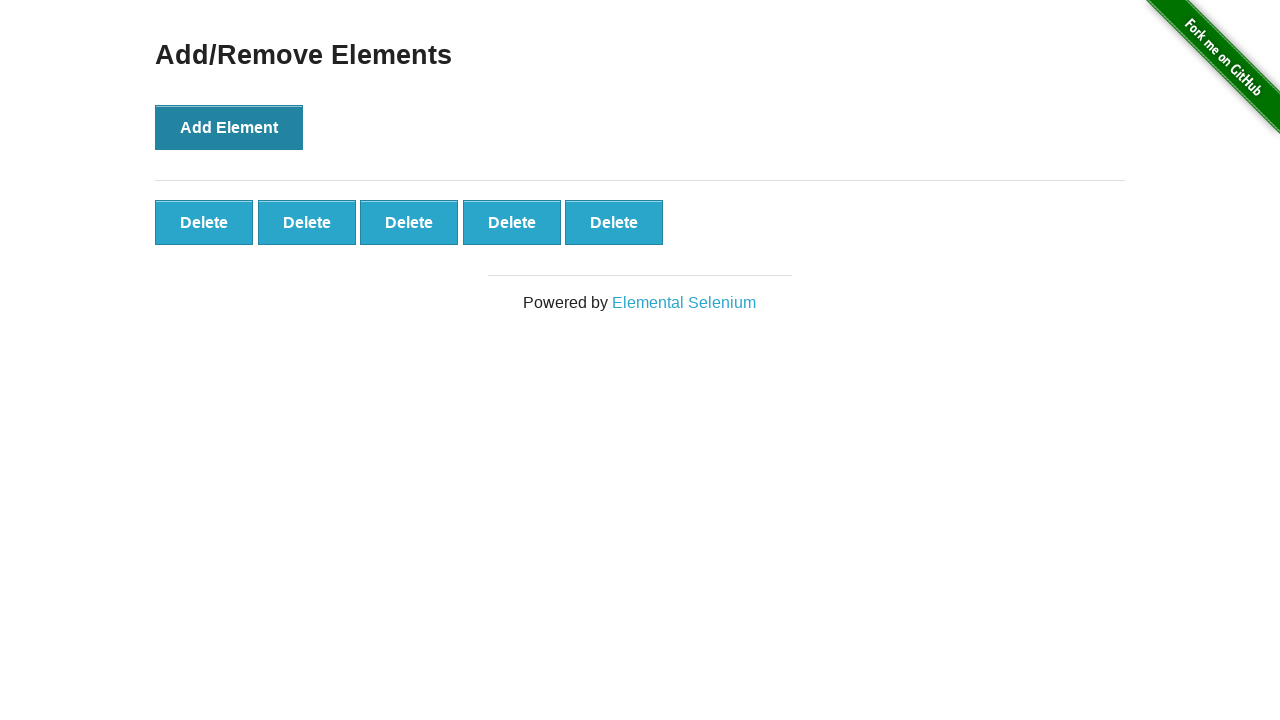

Clicked Delete button to remove element (removal 1/3) at (204, 222) on .added-manually >> nth=0
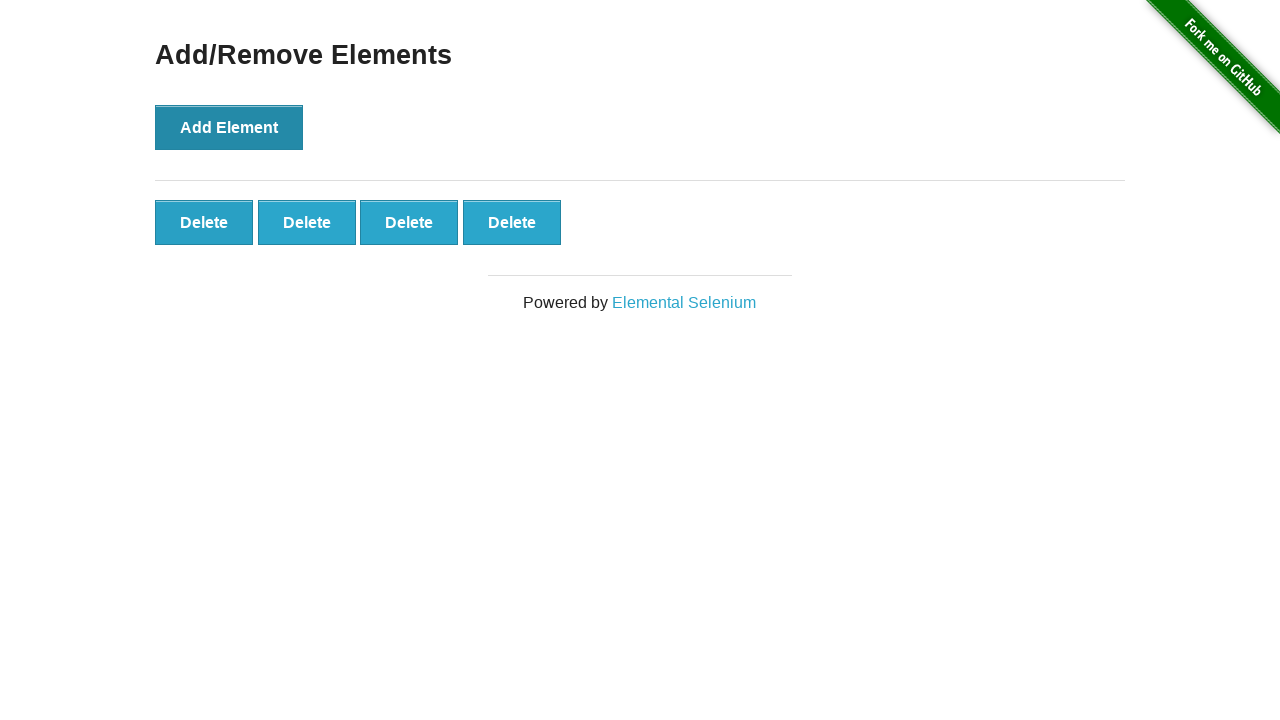

Clicked Delete button to remove element (removal 2/3) at (204, 222) on .added-manually >> nth=0
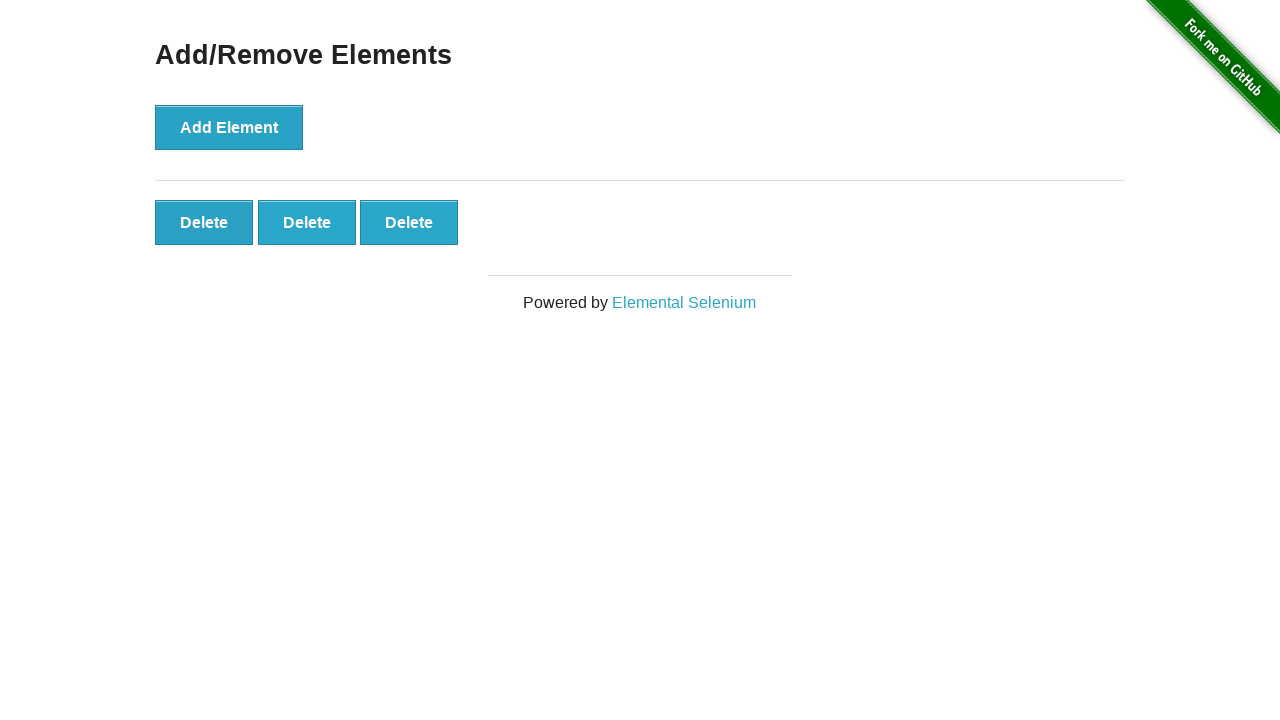

Clicked Delete button to remove element (removal 3/3) at (204, 222) on .added-manually >> nth=0
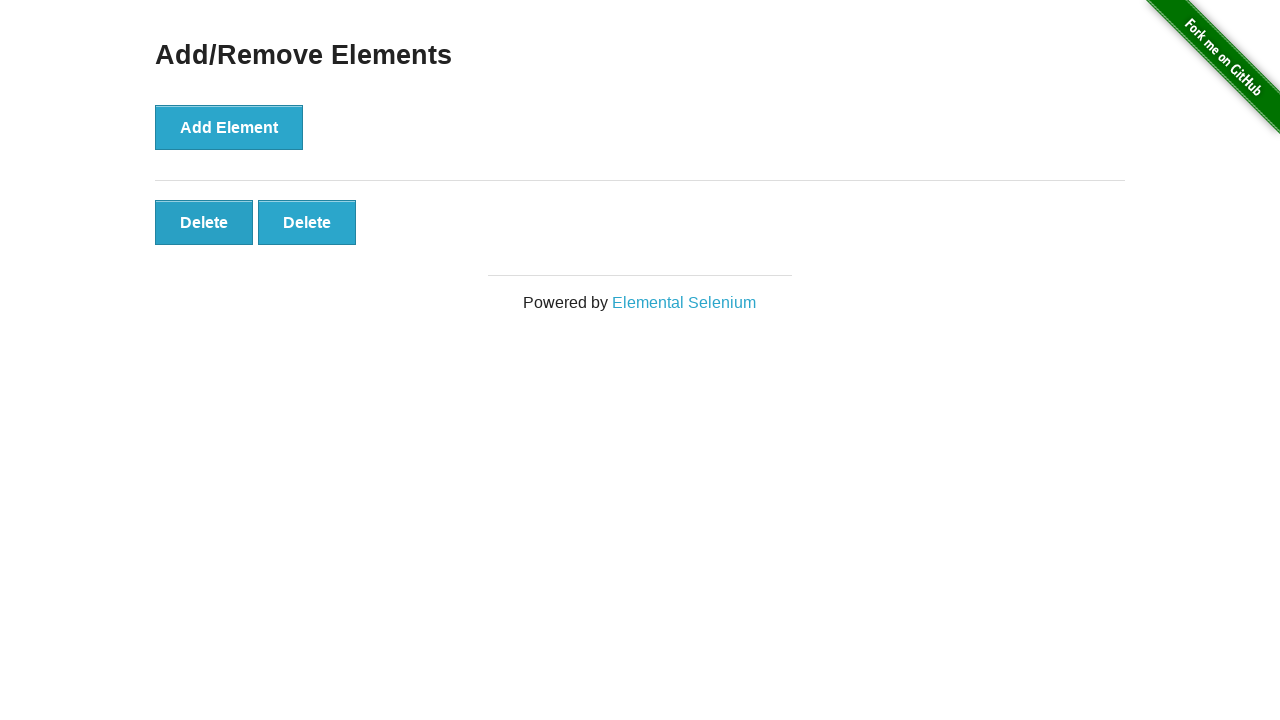

Verified final state: 2 elements remaining
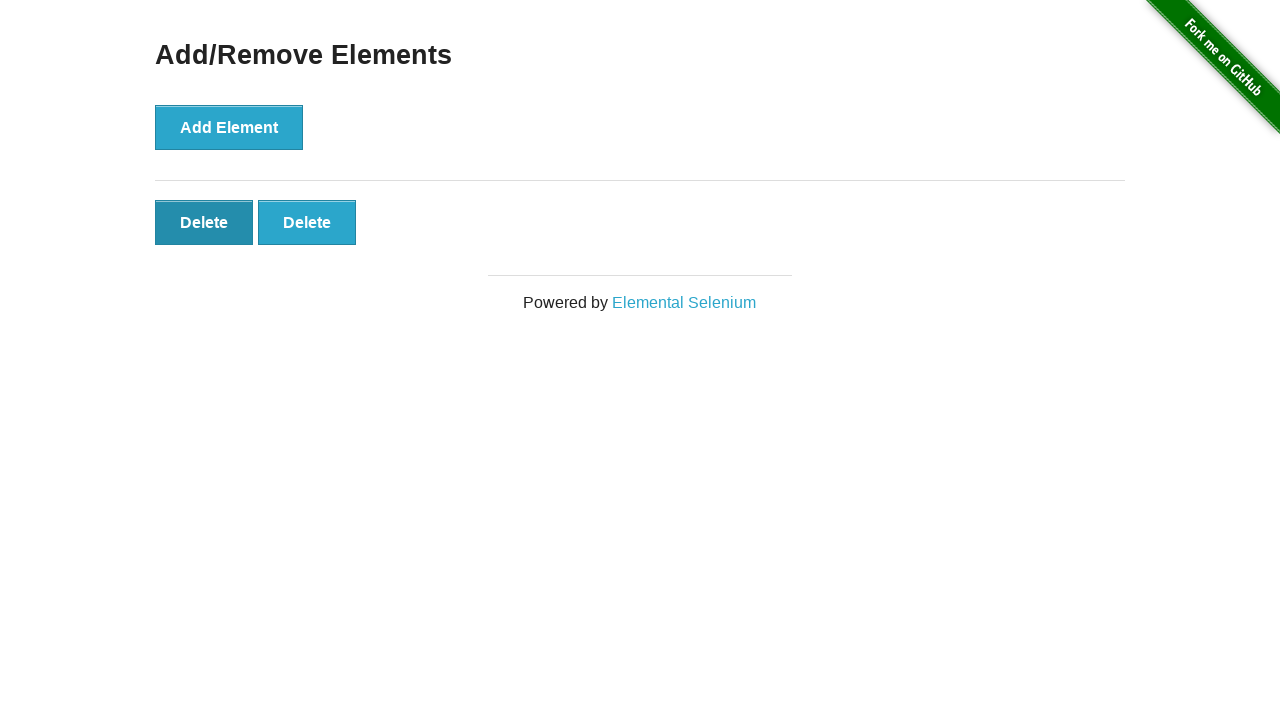

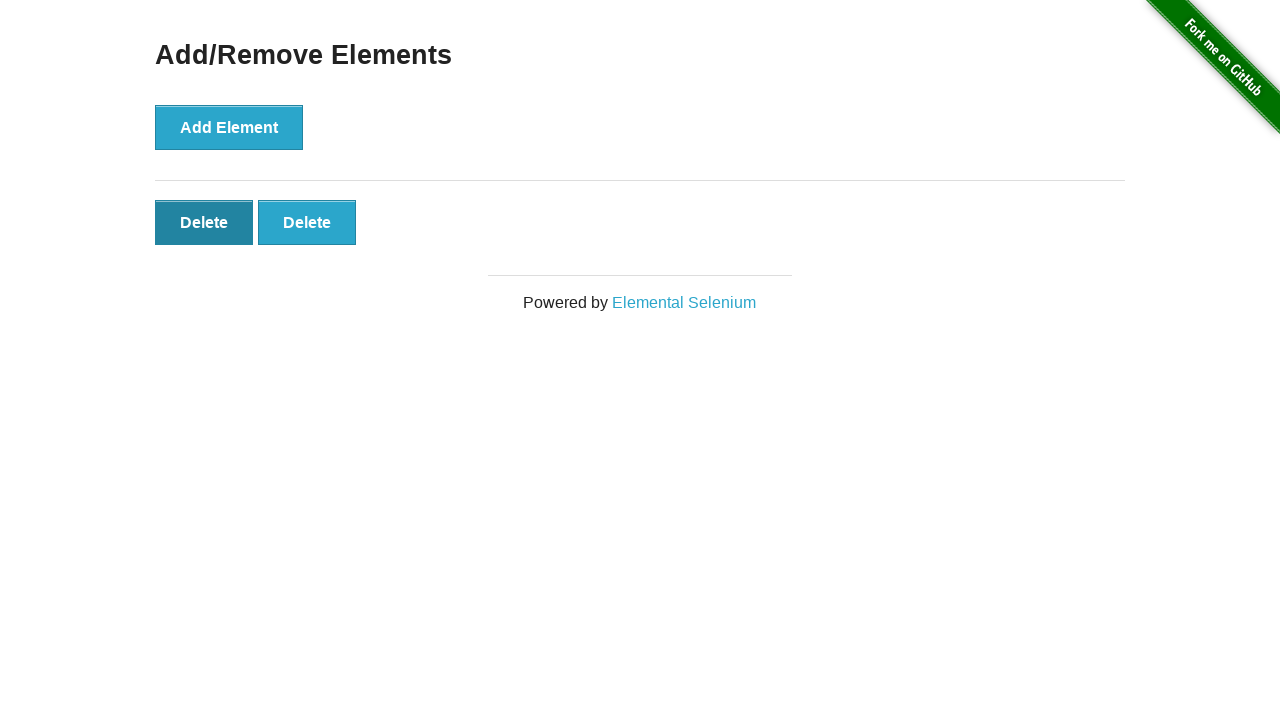